Tests that hovering over a dropdown element reveals menu items with Link One, Link Two, and Link Three

Starting URL: https://seleniumbase.io/demo_page

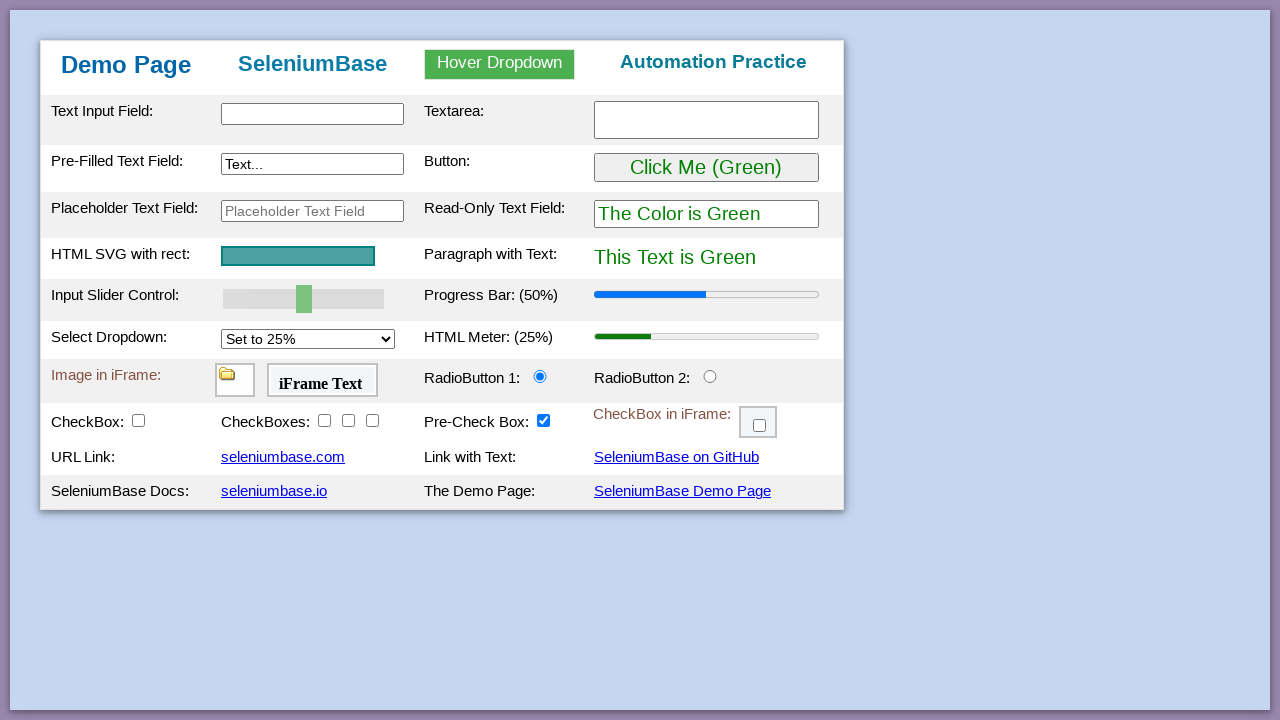

Navigated to https://seleniumbase.io/demo_page
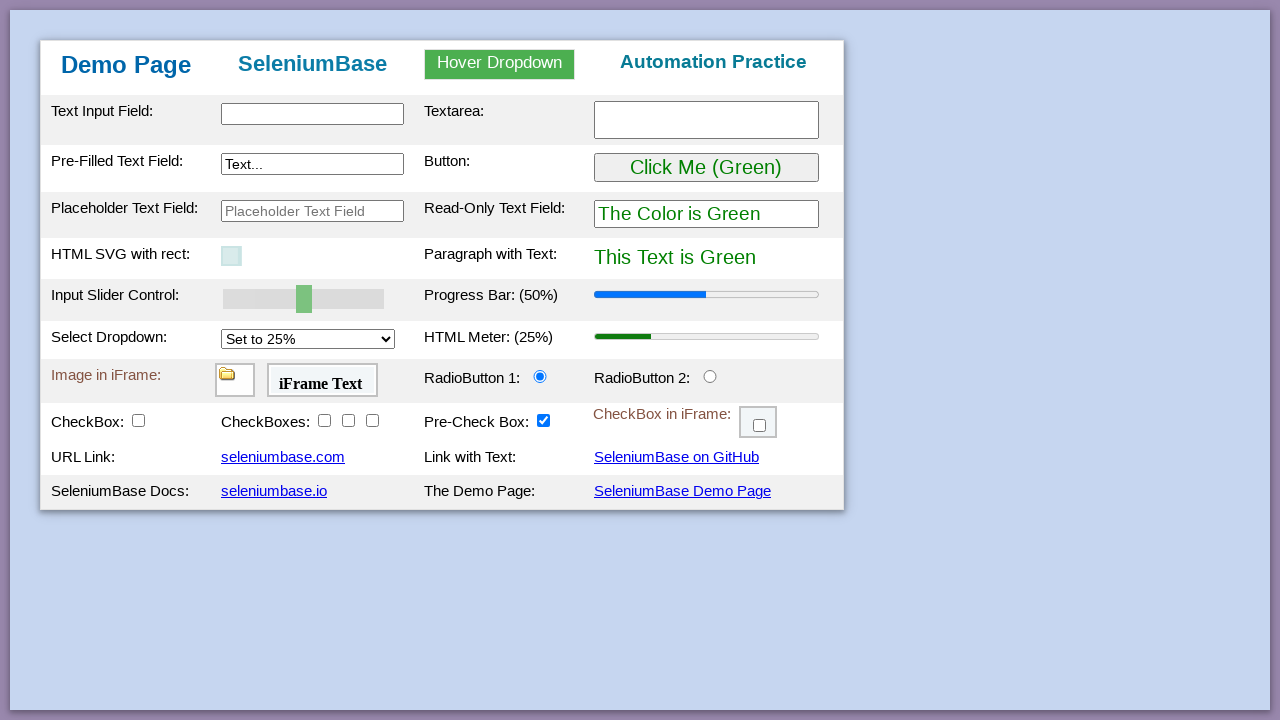

Hovered over dropdown element to reveal menu items at (500, 64) on #myDropdown
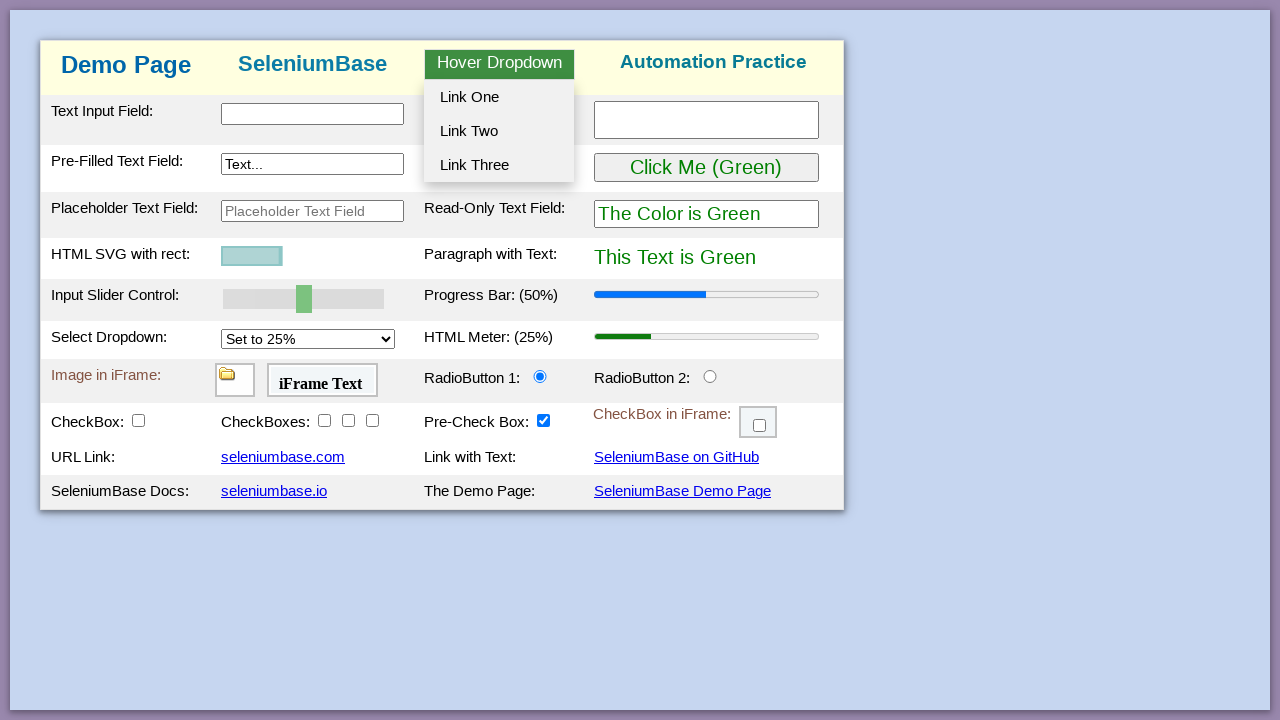

Retrieved dropdown menu text content
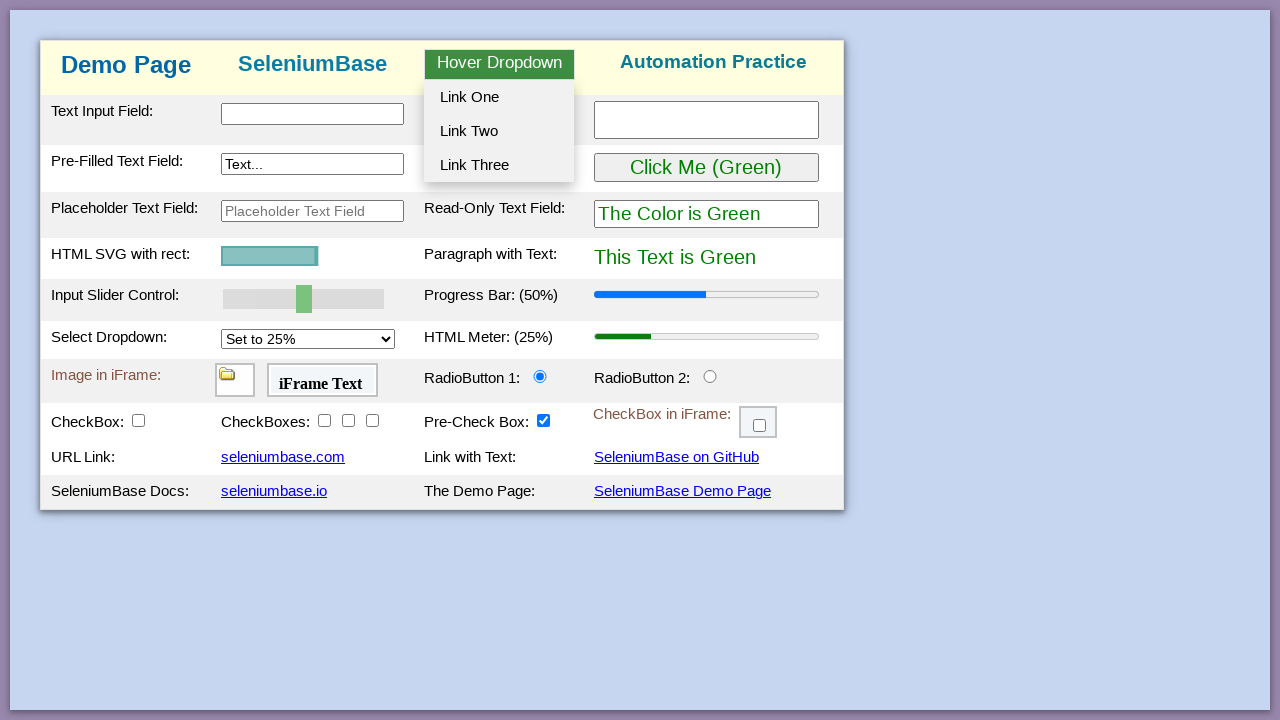

Verified 'Link One' is present in dropdown menu
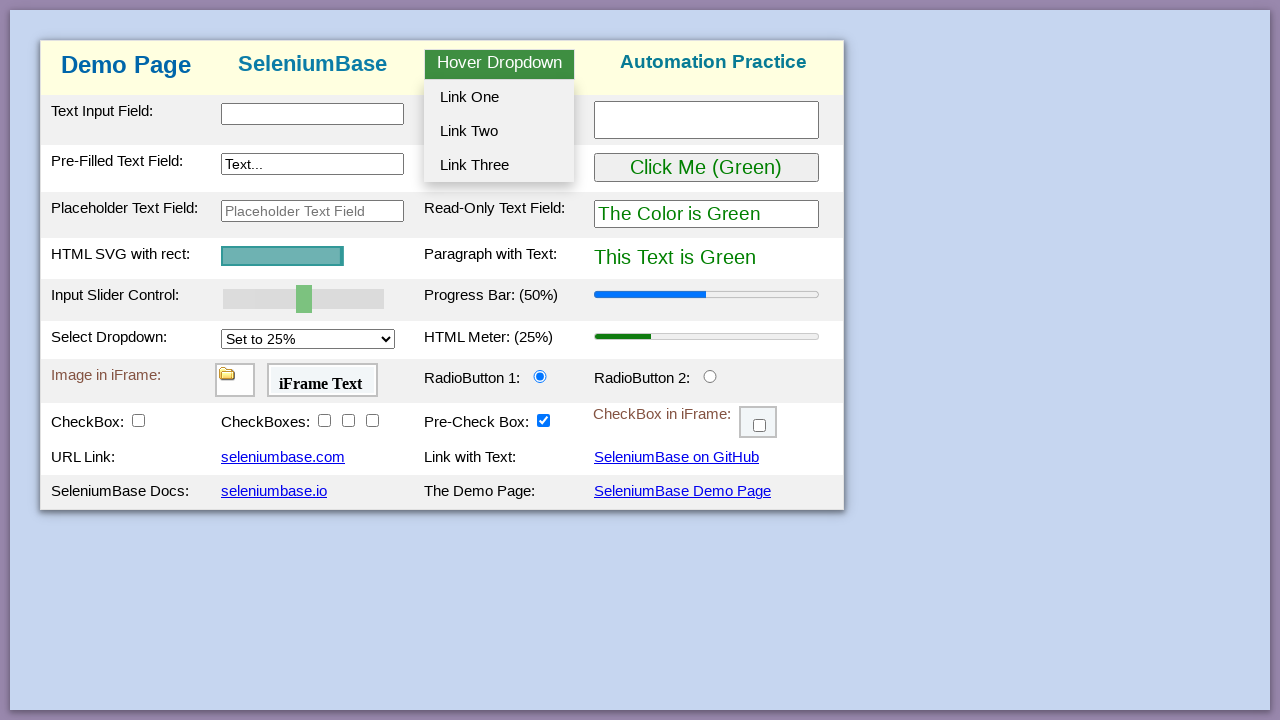

Verified 'Link Two' is present in dropdown menu
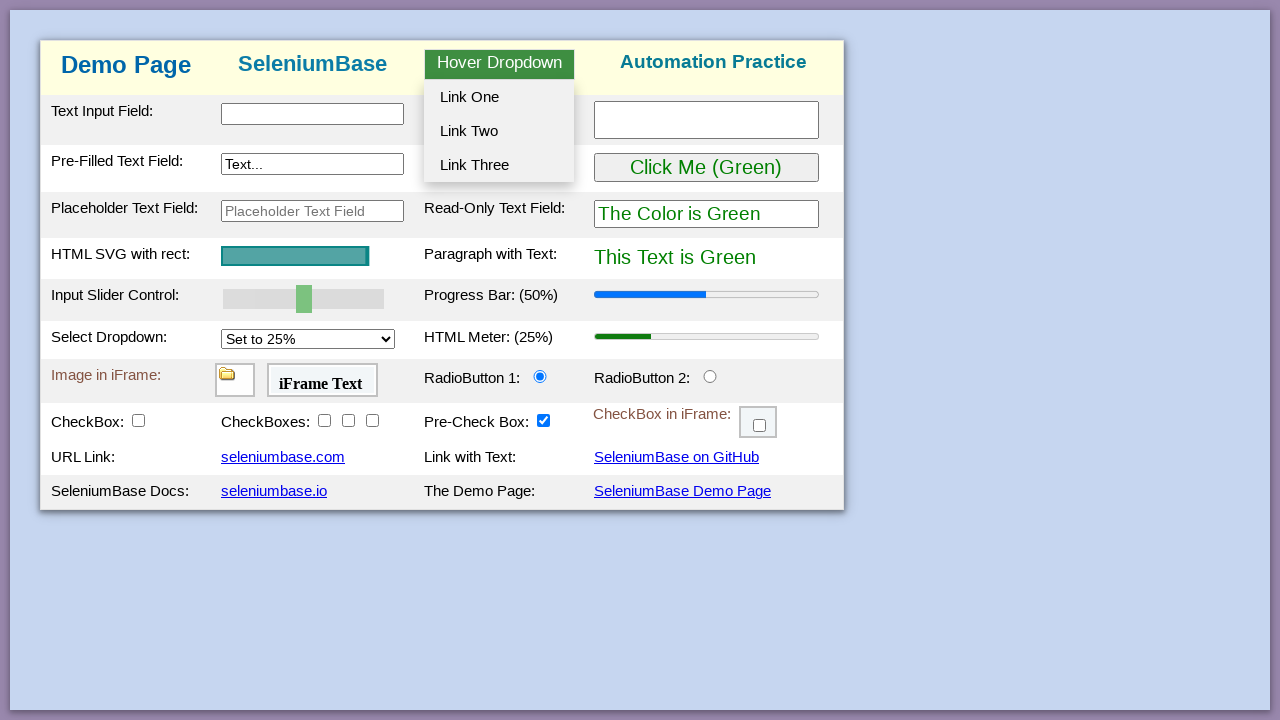

Verified 'Link Three' is present in dropdown menu
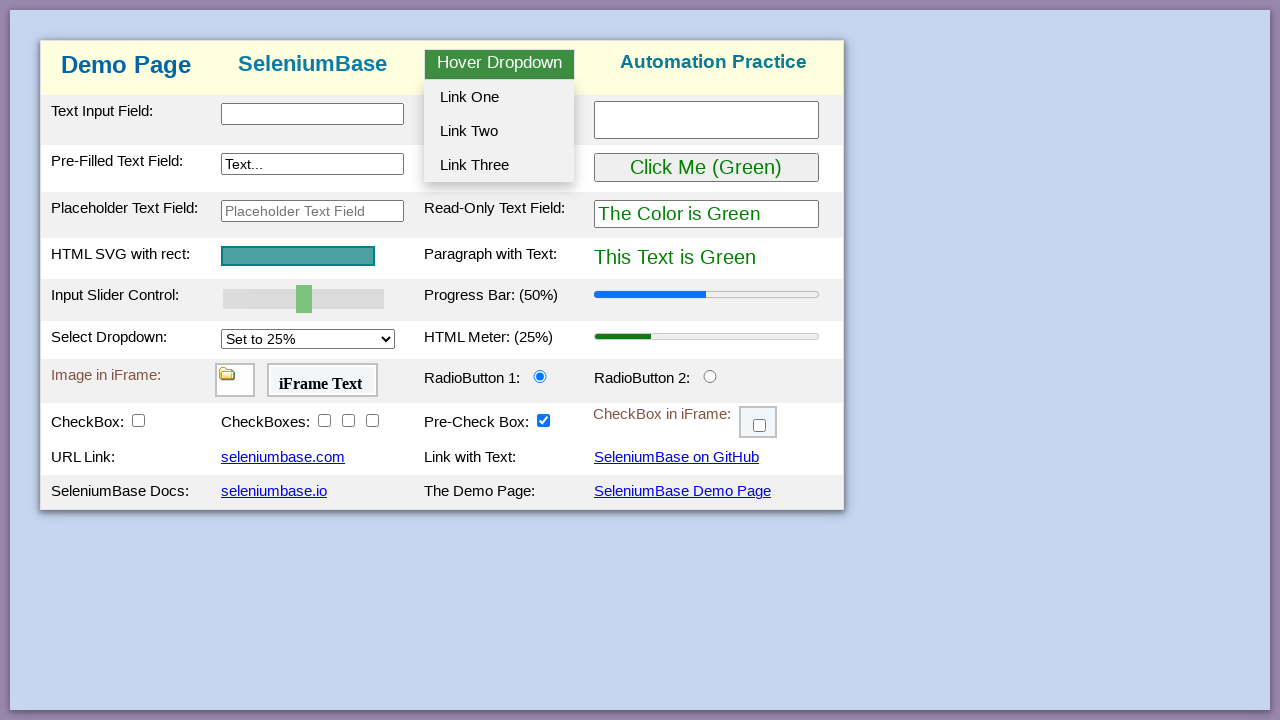

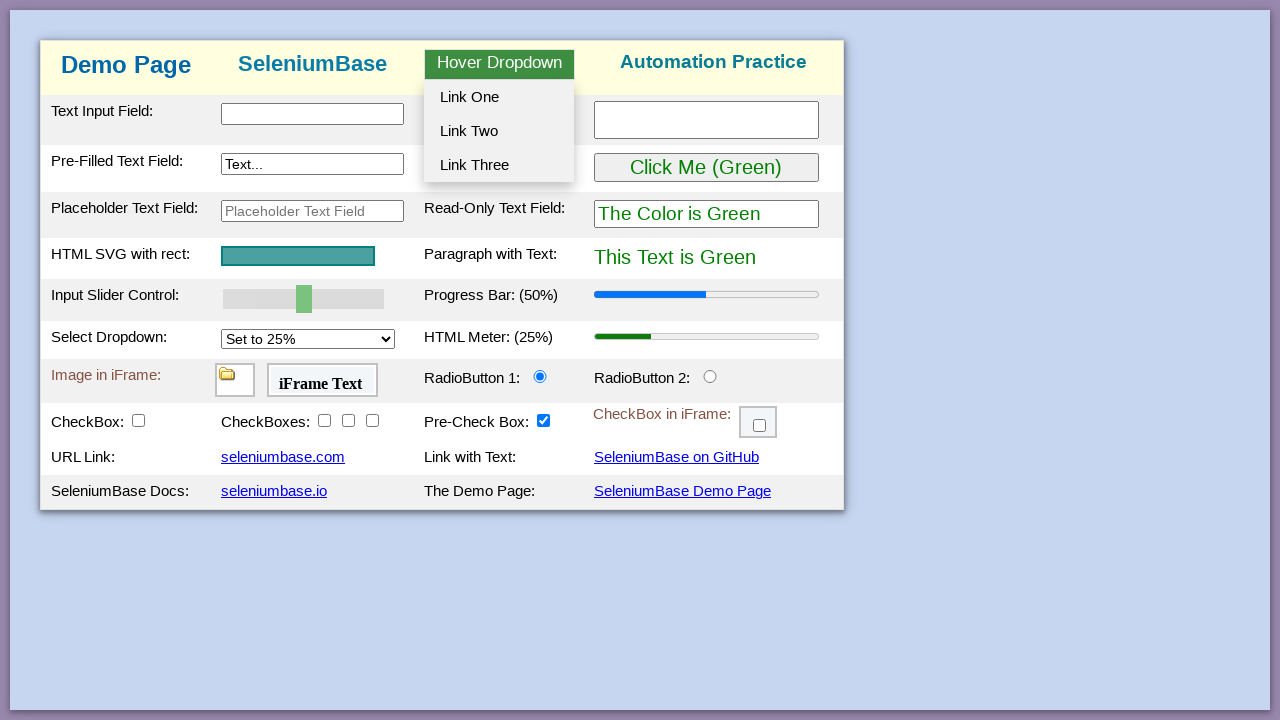